Clicks the checkbox for the Selenium row and then clicks its "More" link

Starting URL: http://seleniumpractise.blogspot.com/

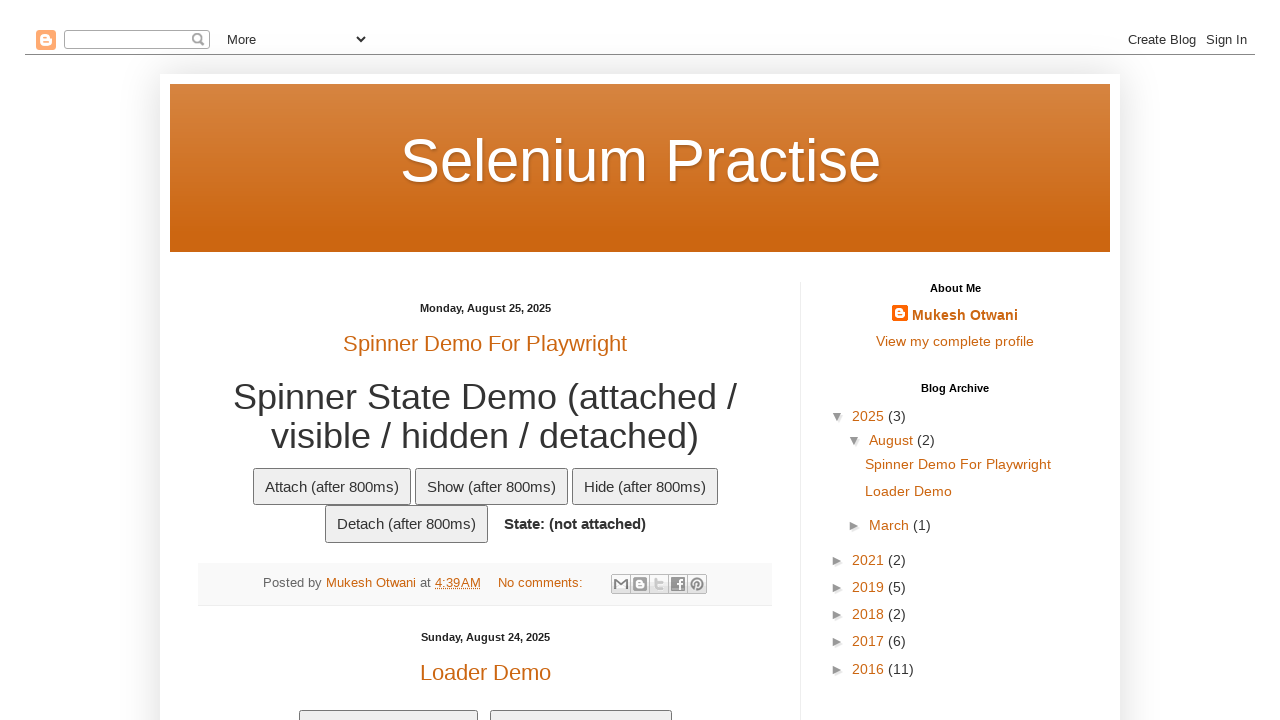

Clicked checkbox for Selenium row at (208, 361) on xpath=//td[text()='Selenium']//preceding-sibling::td//input
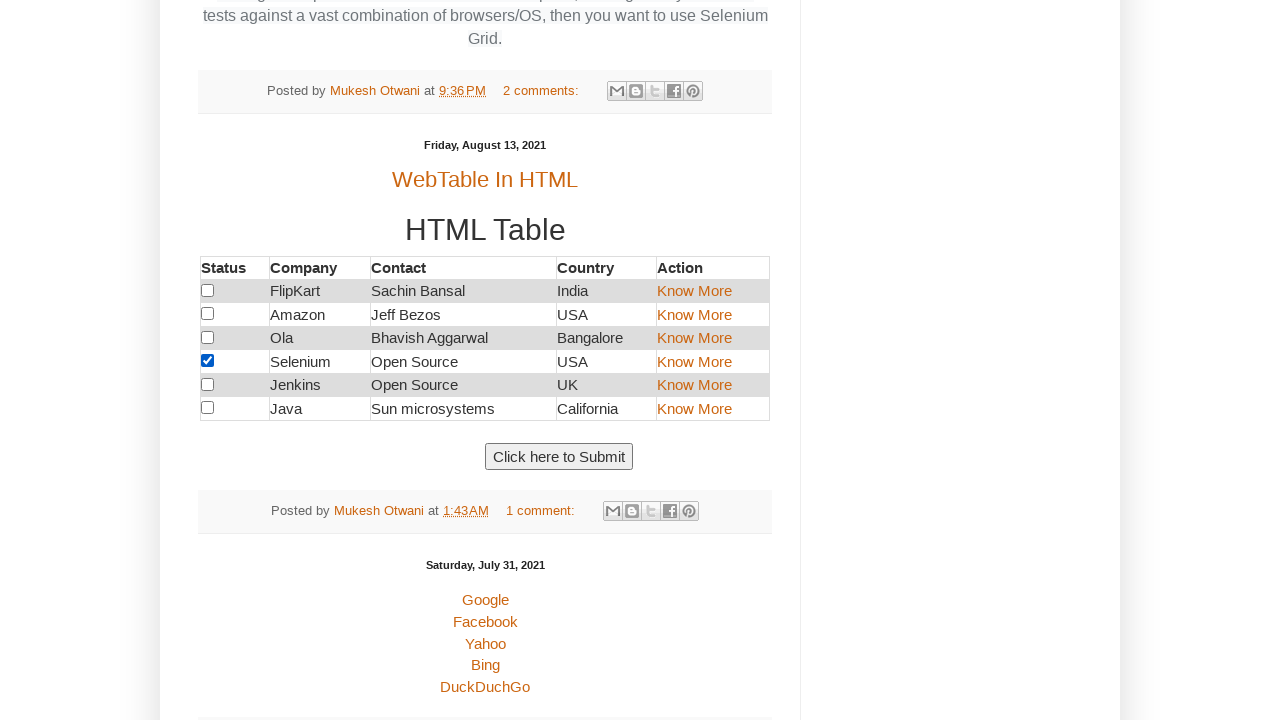

Clicked 'More' link for Selenium row at (694, 361) on xpath=//td[text()='Selenium']//following-sibling::td[3]/a
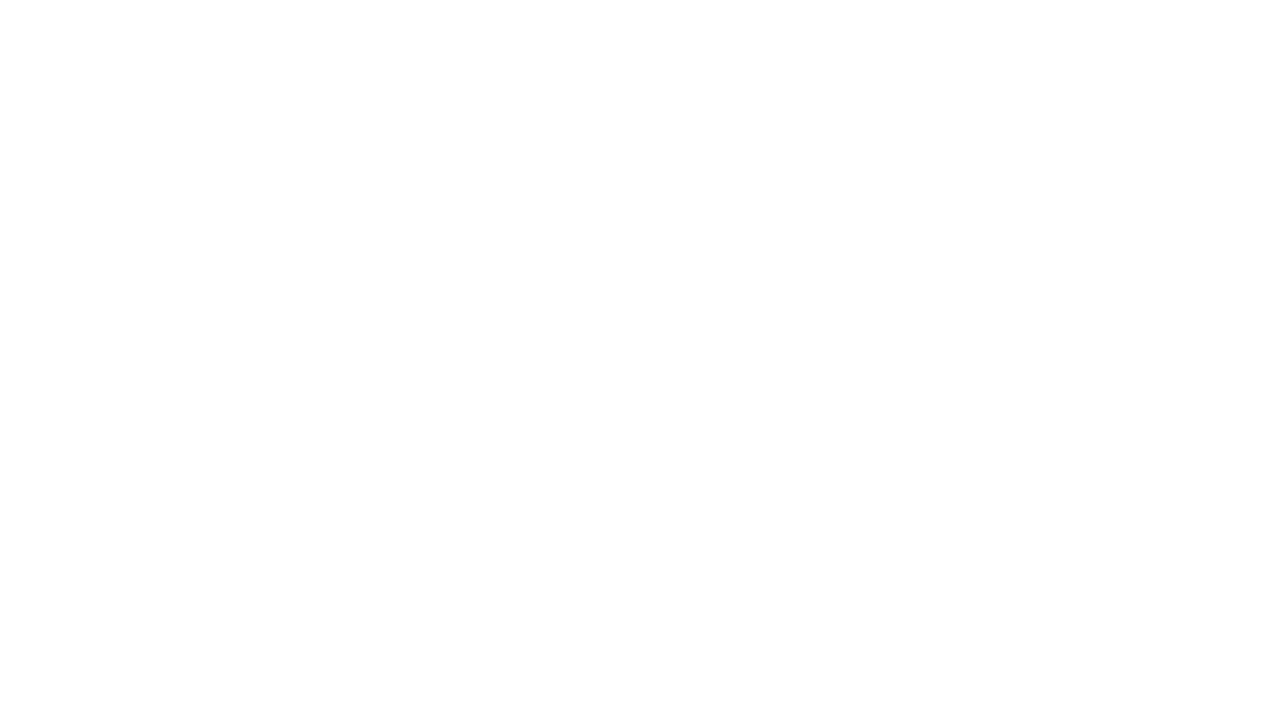

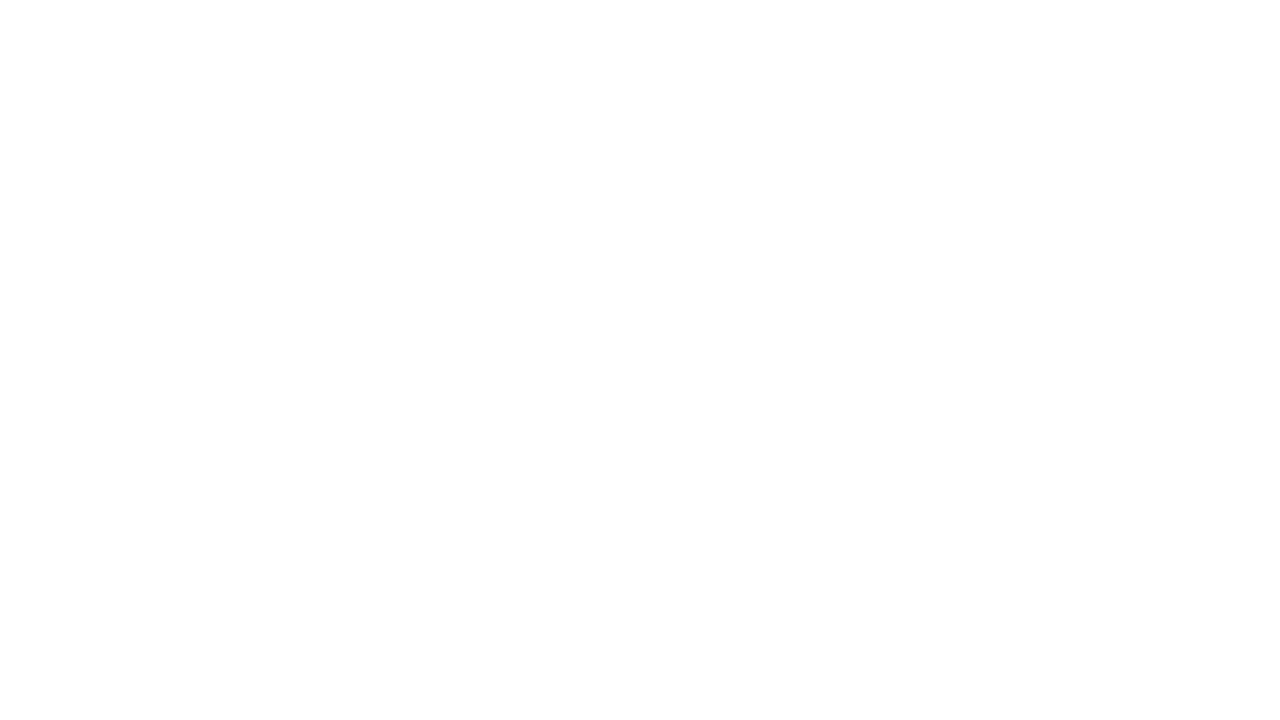